Tests marking individual items as complete by checking their checkboxes

Starting URL: https://demo.playwright.dev/todomvc

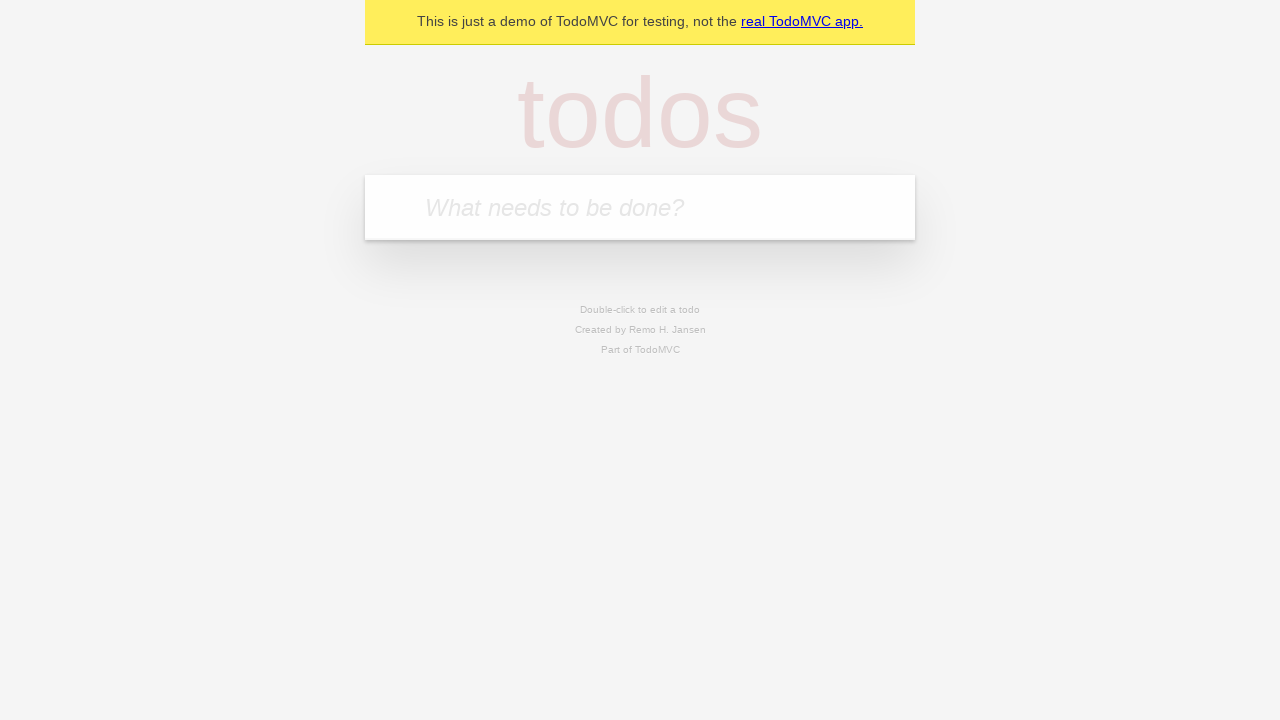

Located the 'What needs to be done?' input field
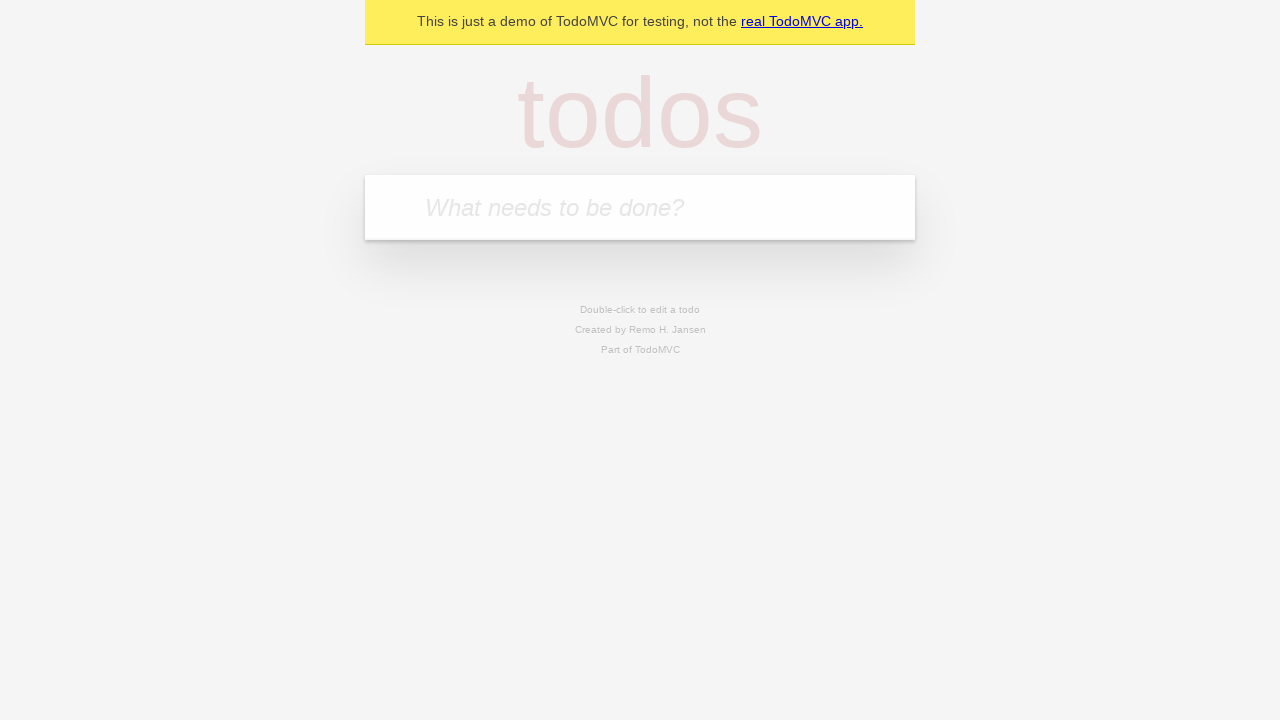

Filled input with 'buy some cheese' on internal:attr=[placeholder="What needs to be done?"i]
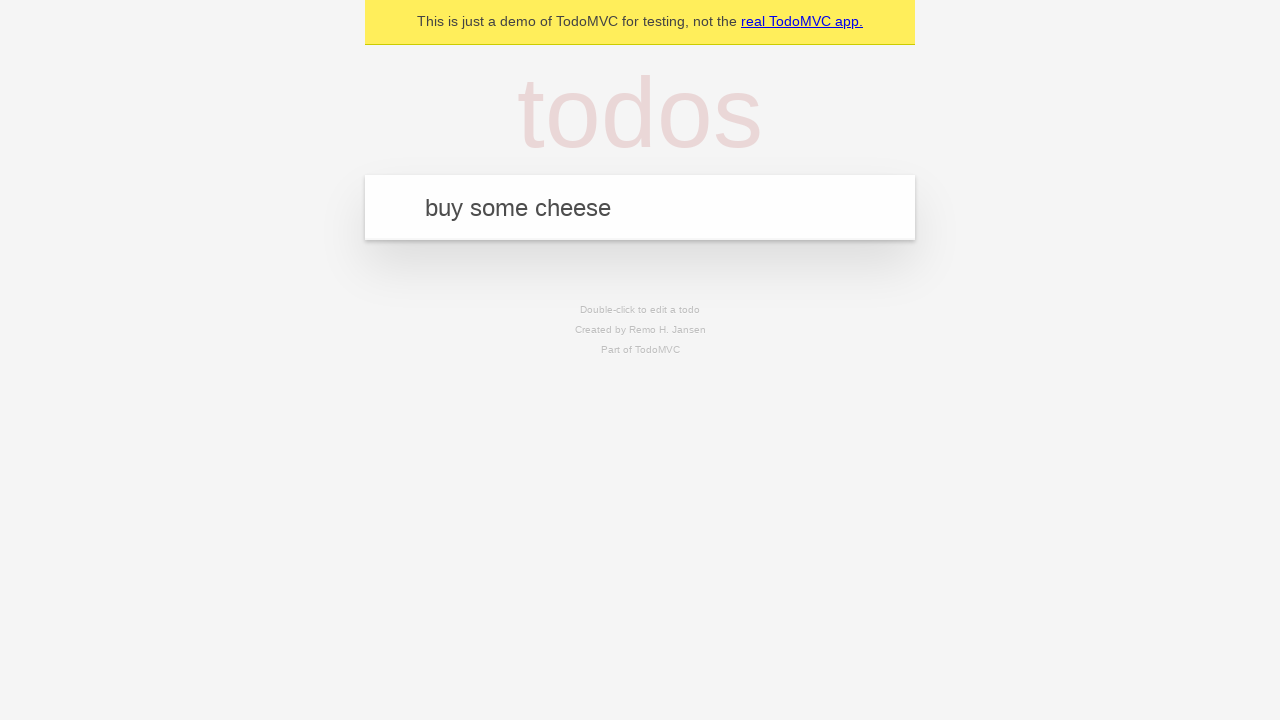

Pressed Enter to create first todo item on internal:attr=[placeholder="What needs to be done?"i]
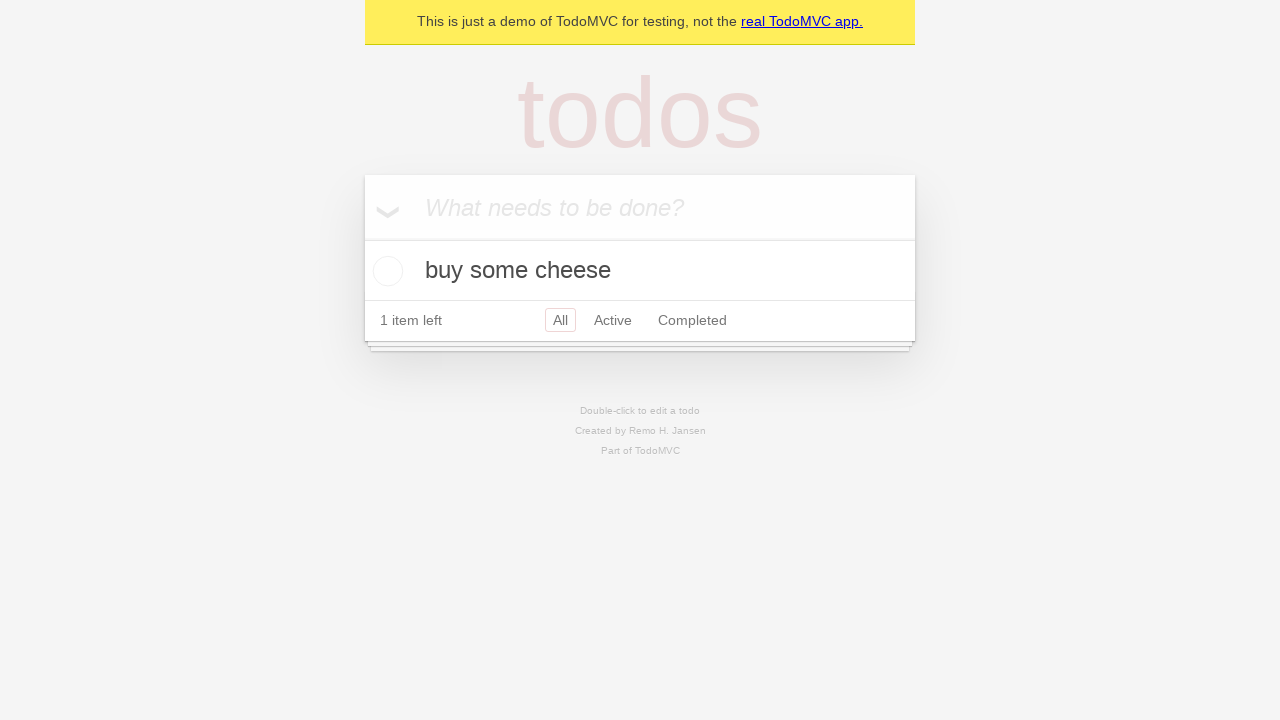

Filled input with 'feed the cat' on internal:attr=[placeholder="What needs to be done?"i]
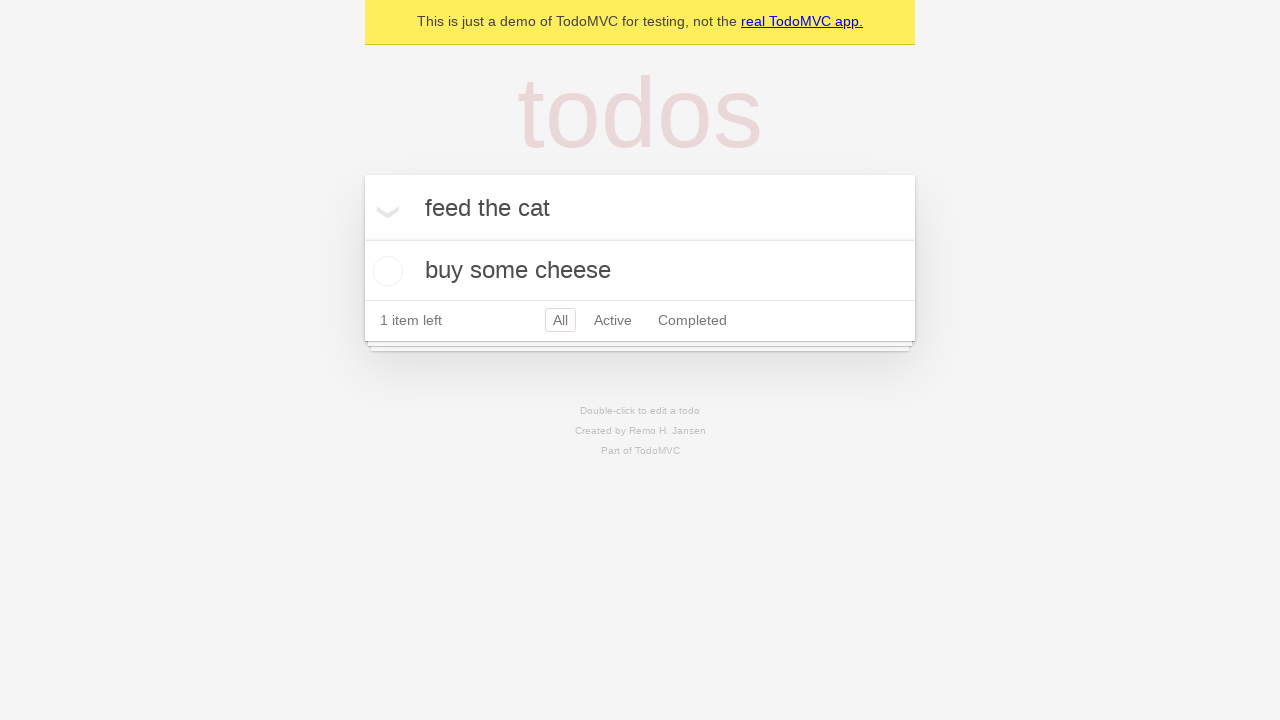

Pressed Enter to create second todo item on internal:attr=[placeholder="What needs to be done?"i]
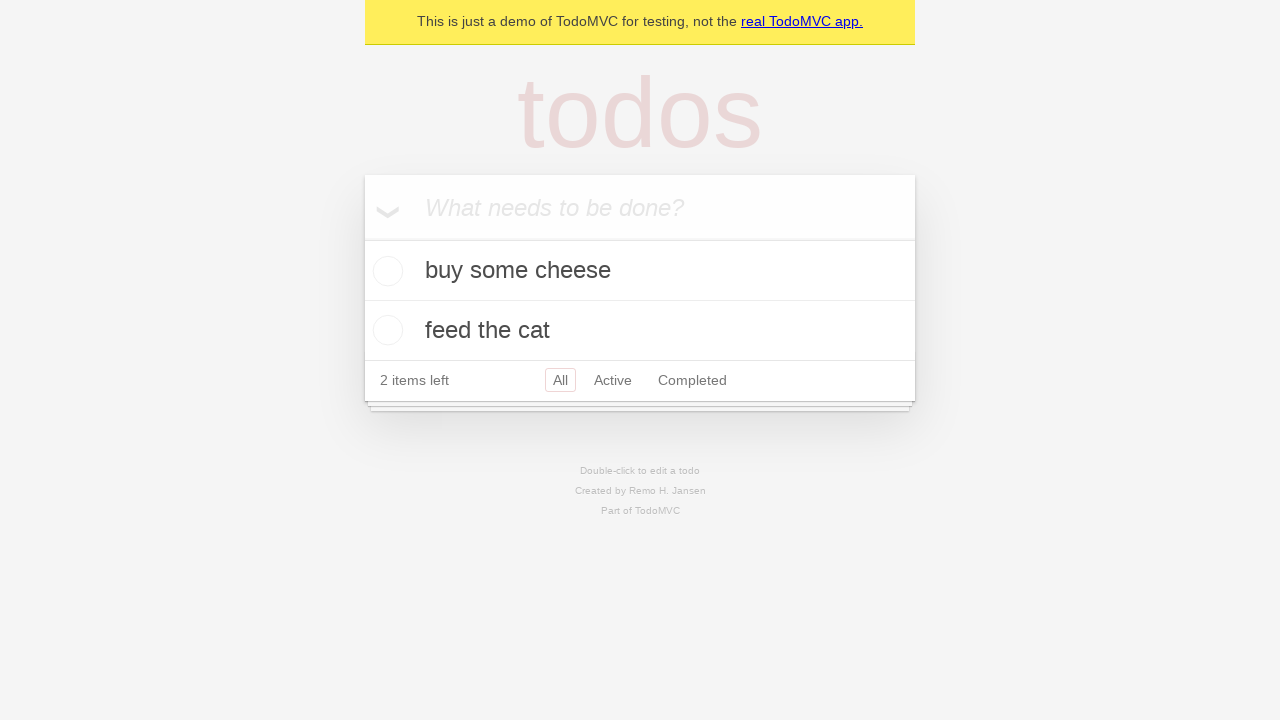

Located the first todo item
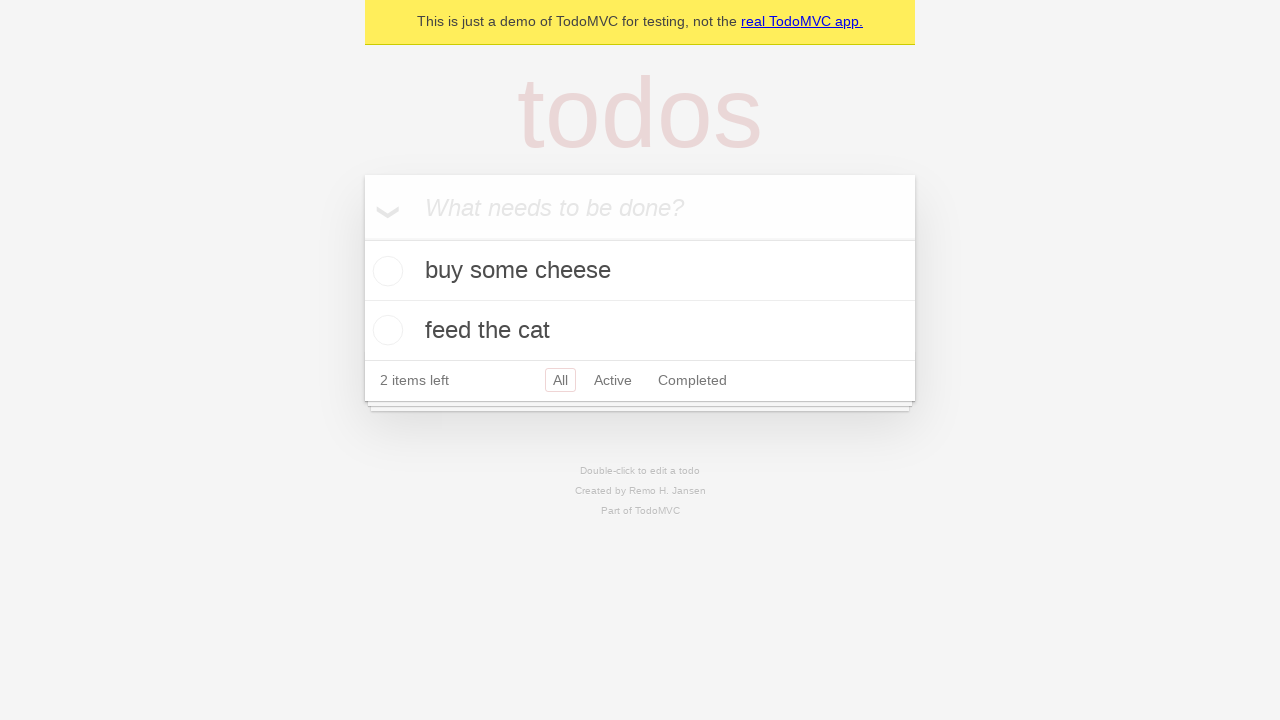

Checked the checkbox for first todo item ('buy some cheese') at (385, 271) on internal:testid=[data-testid="todo-item"s] >> nth=0 >> internal:role=checkbox
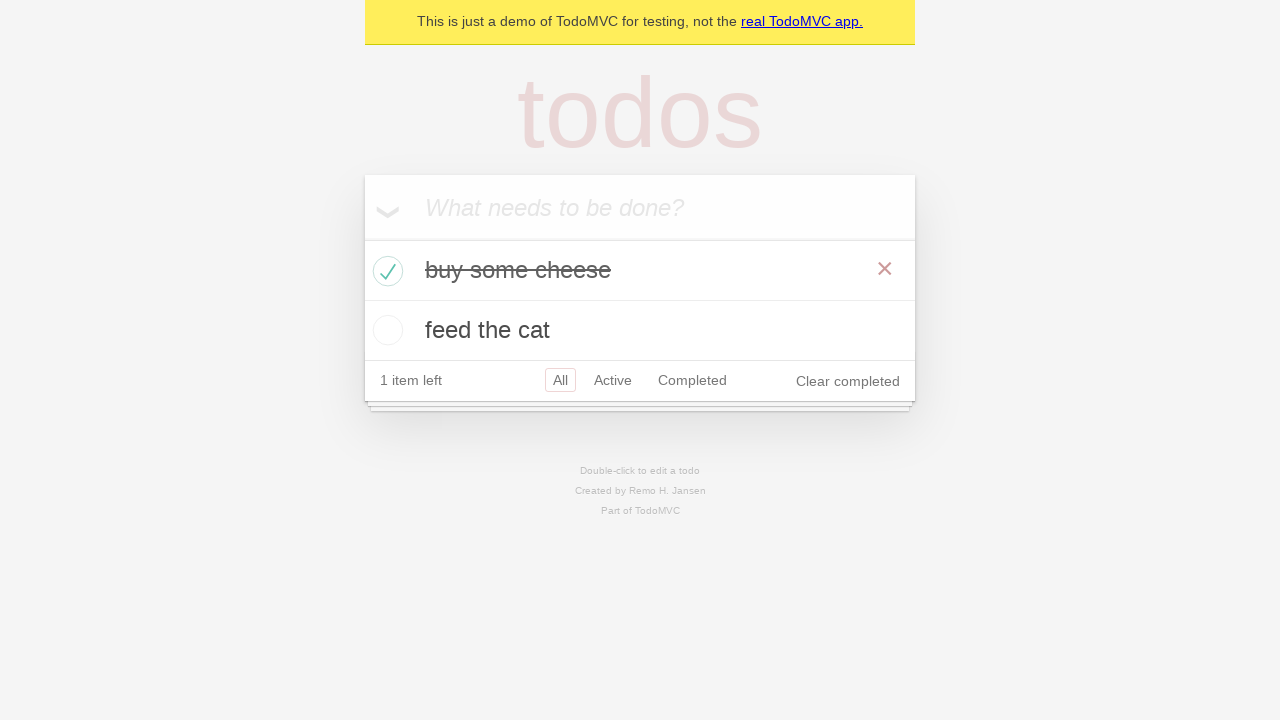

Located the second todo item
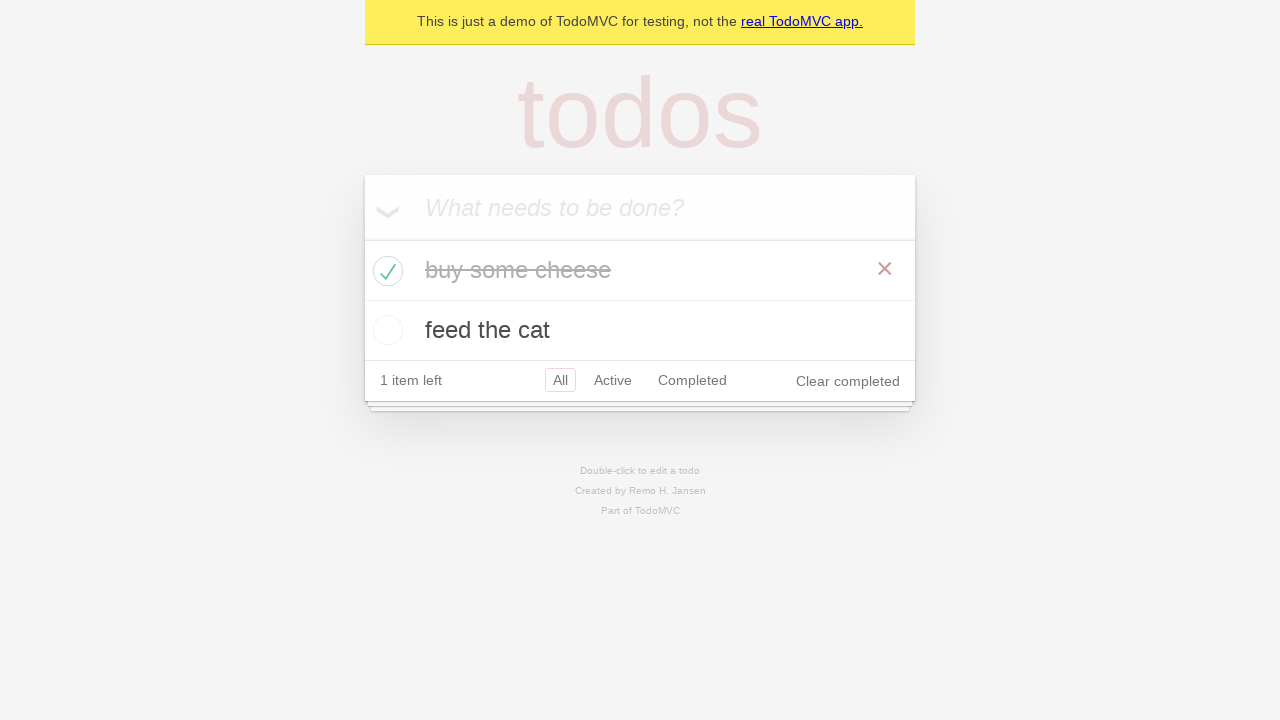

Checked the checkbox for second todo item ('feed the cat') at (385, 330) on internal:testid=[data-testid="todo-item"s] >> nth=1 >> internal:role=checkbox
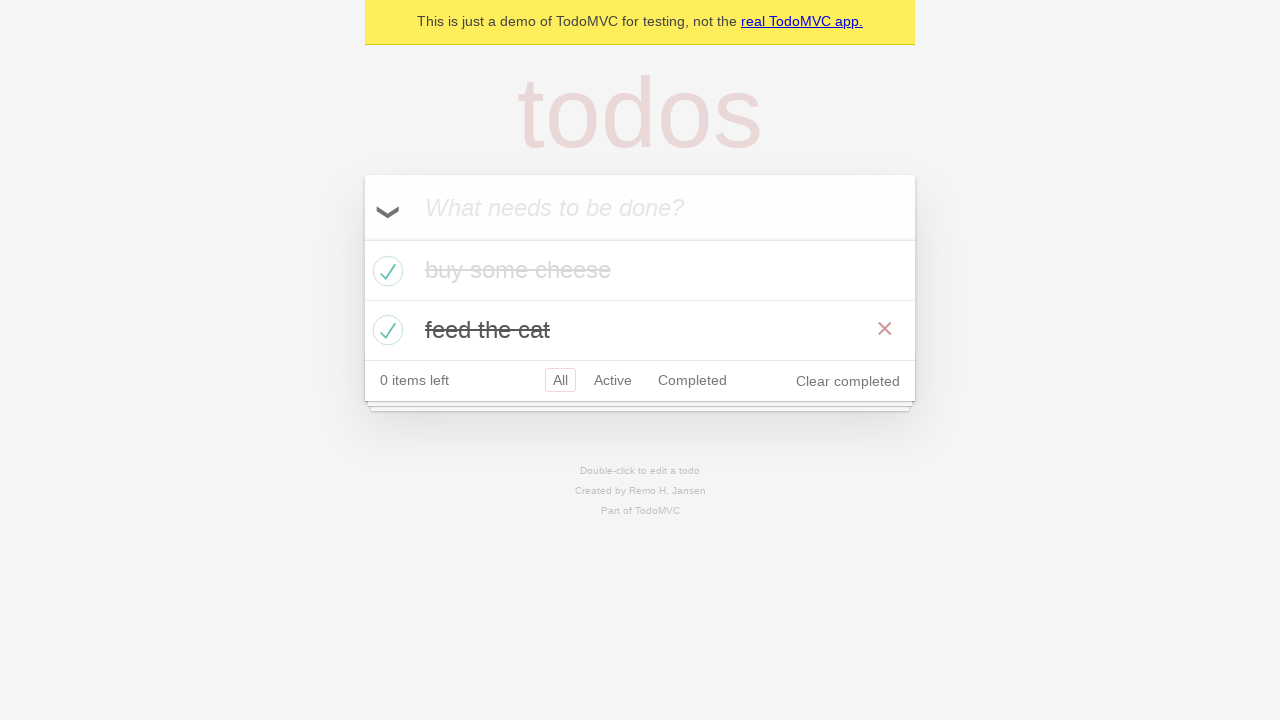

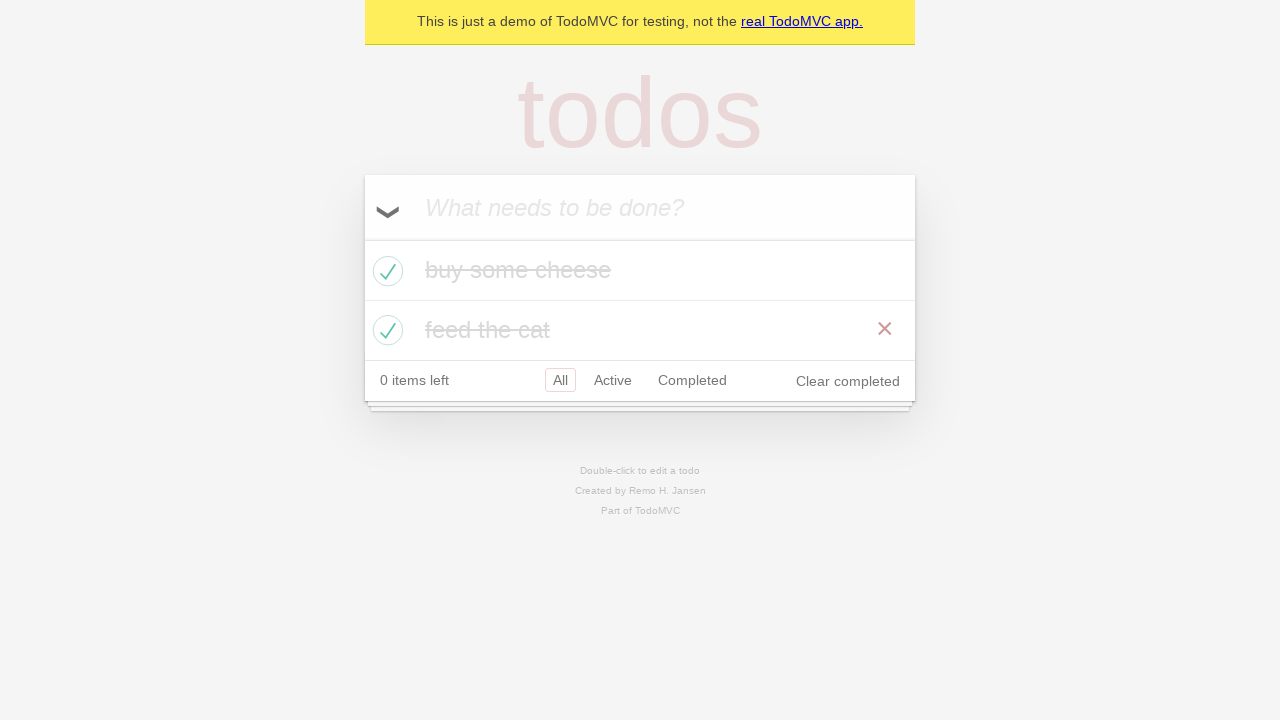